Tests that edits are saved when the edit field loses focus (blur event)

Starting URL: https://demo.playwright.dev/todomvc

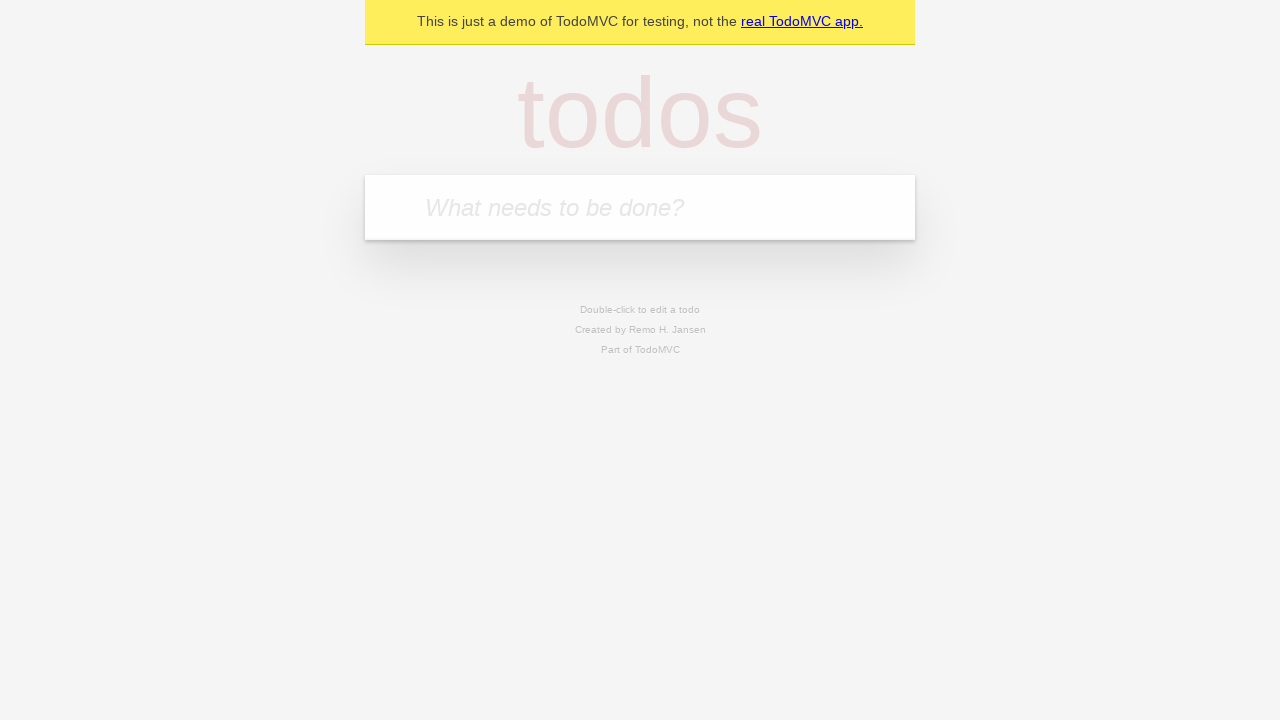

Filled new todo field with 'buy some cheese' on internal:attr=[placeholder="What needs to be done?"i]
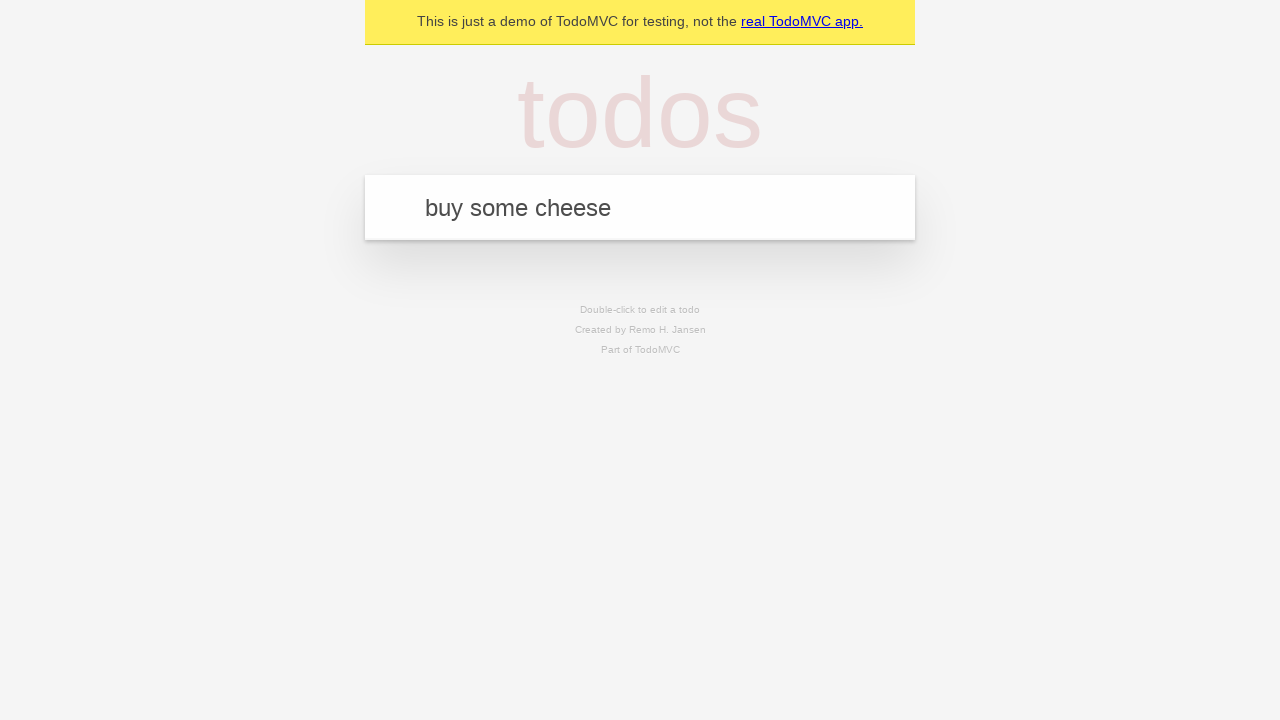

Pressed Enter to create todo 'buy some cheese' on internal:attr=[placeholder="What needs to be done?"i]
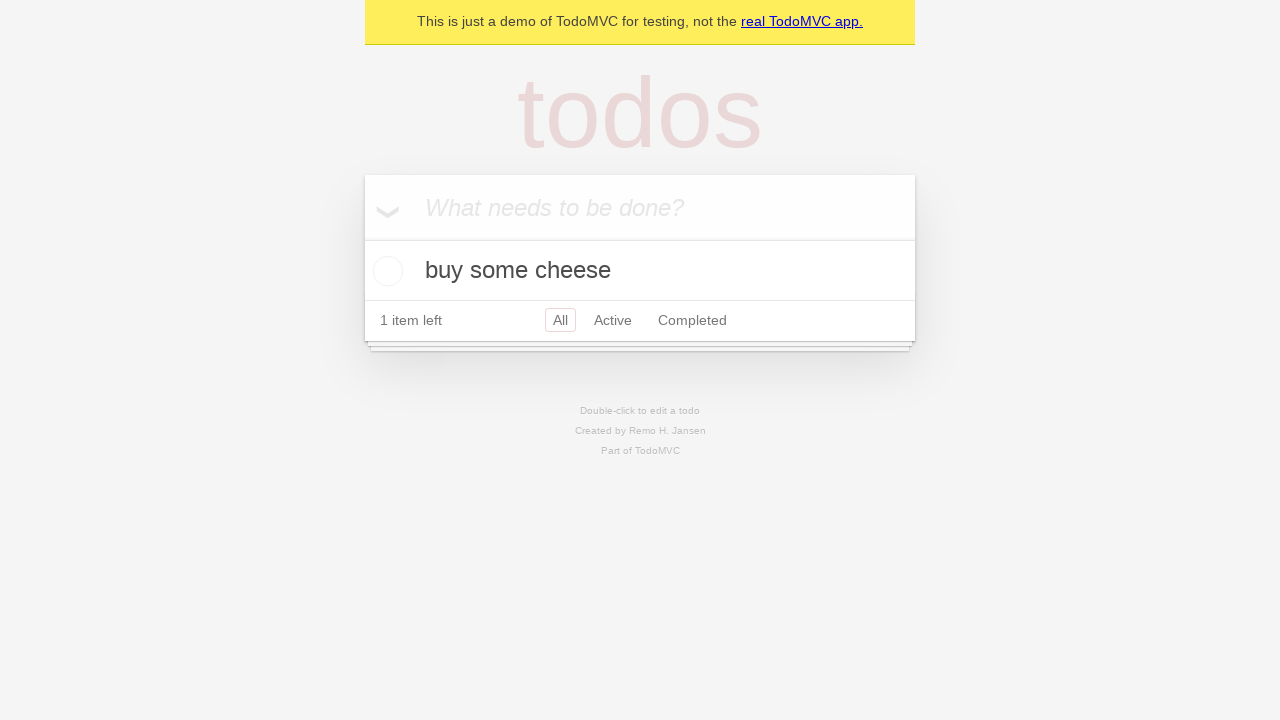

Filled new todo field with 'feed the cat' on internal:attr=[placeholder="What needs to be done?"i]
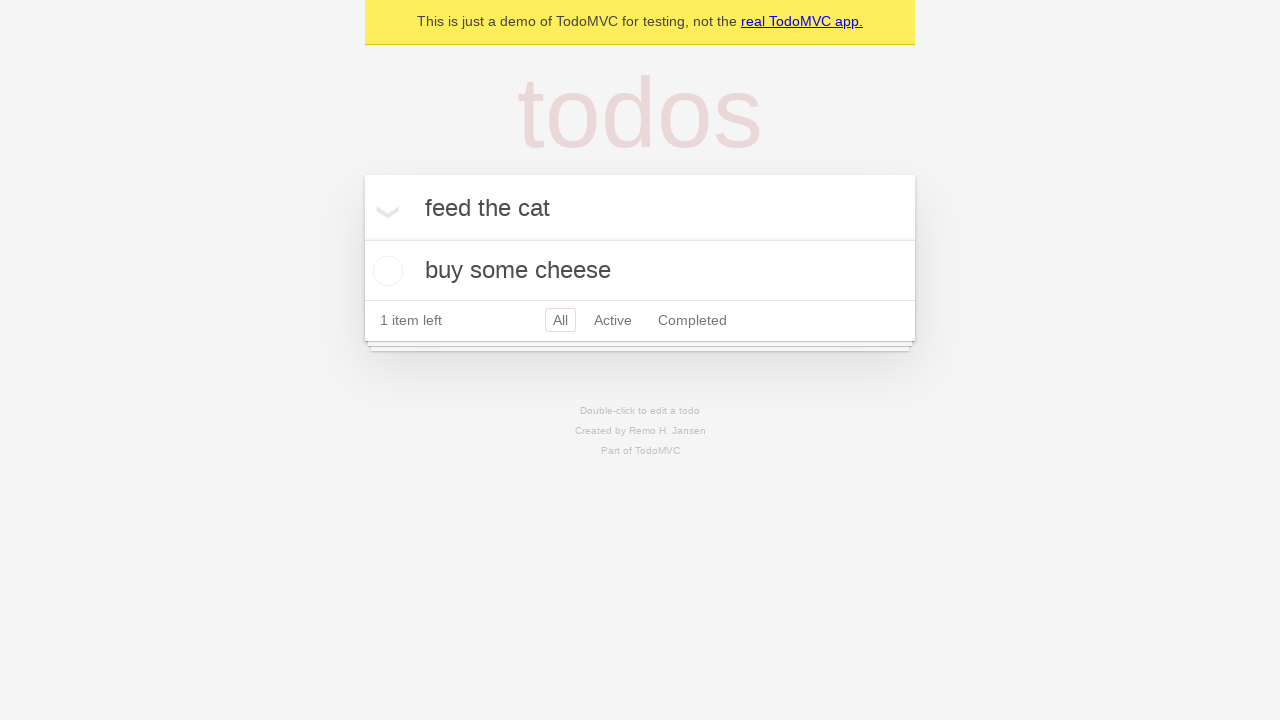

Pressed Enter to create todo 'feed the cat' on internal:attr=[placeholder="What needs to be done?"i]
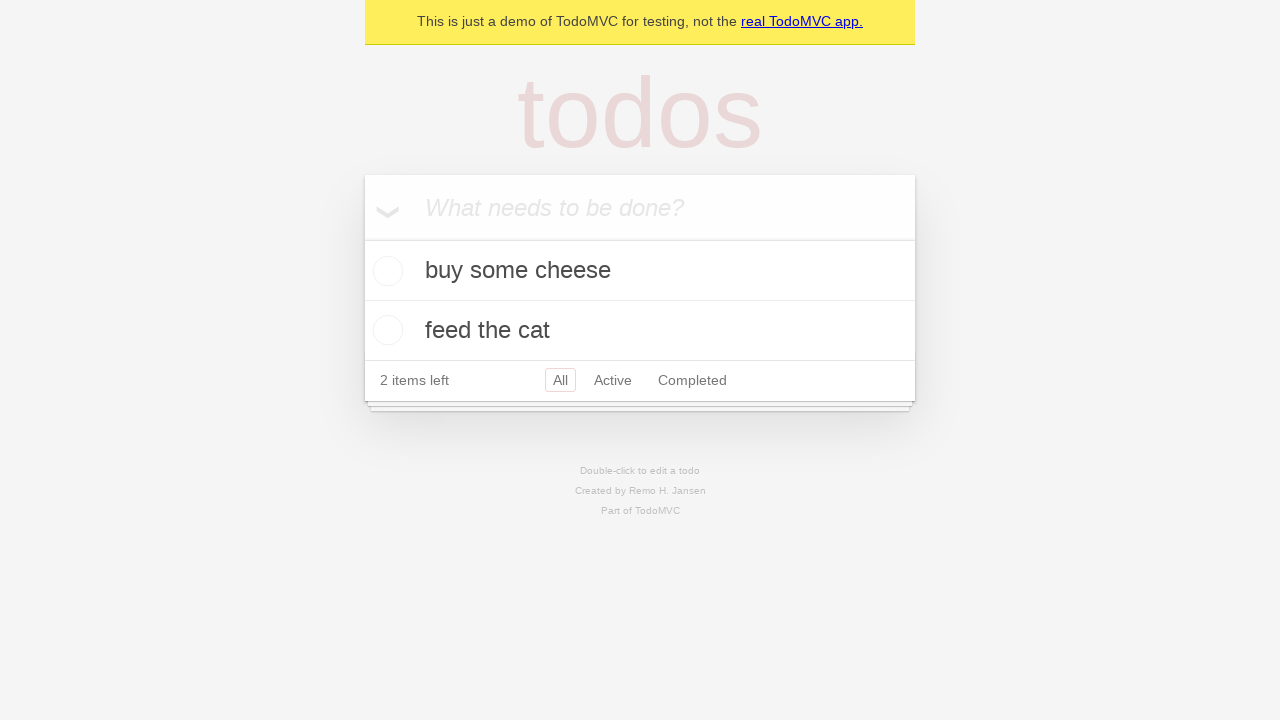

Filled new todo field with 'book a doctors appointment' on internal:attr=[placeholder="What needs to be done?"i]
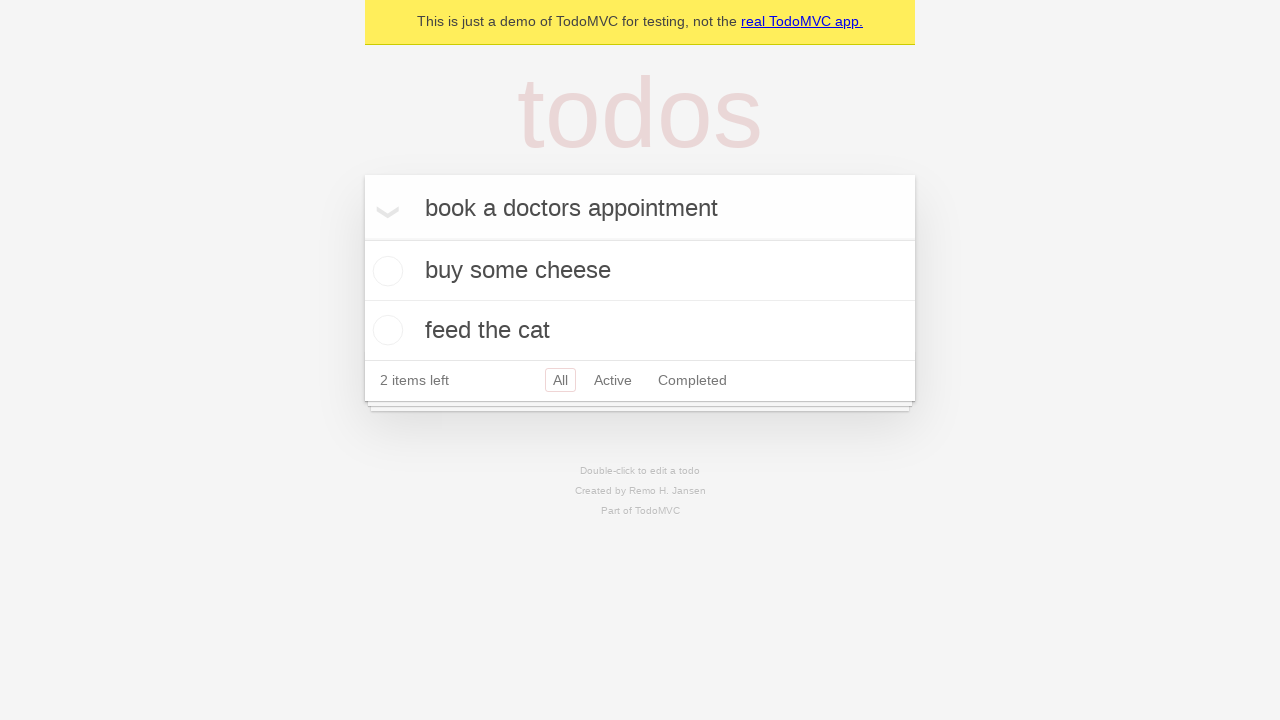

Pressed Enter to create todo 'book a doctors appointment' on internal:attr=[placeholder="What needs to be done?"i]
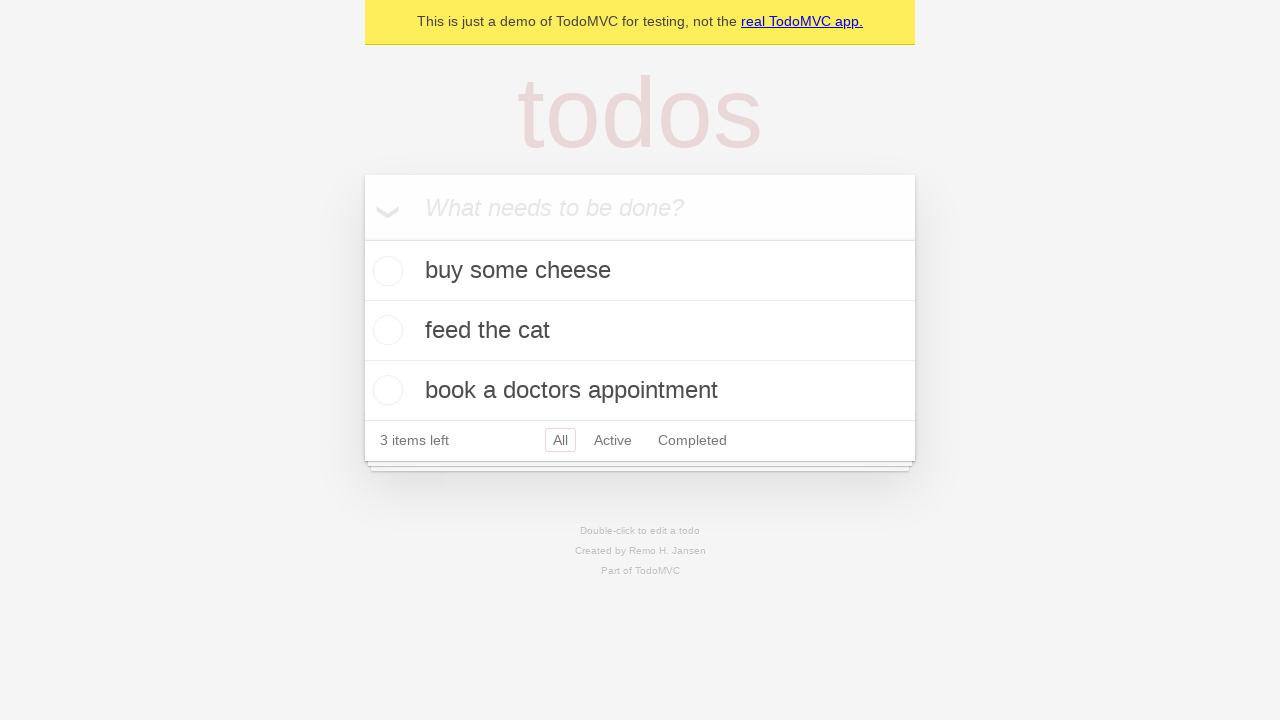

Waited for all 3 todos to be created
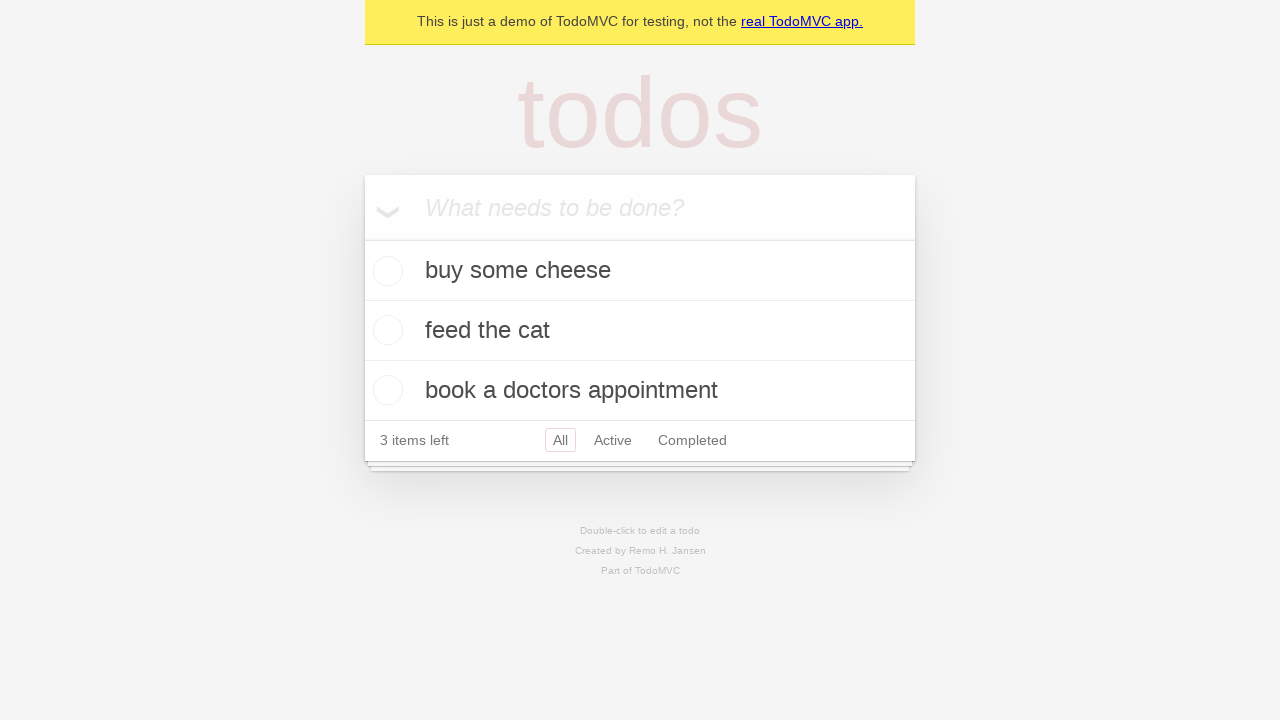

Double-clicked second todo item to enter edit mode at (640, 331) on internal:testid=[data-testid="todo-item"s] >> nth=1
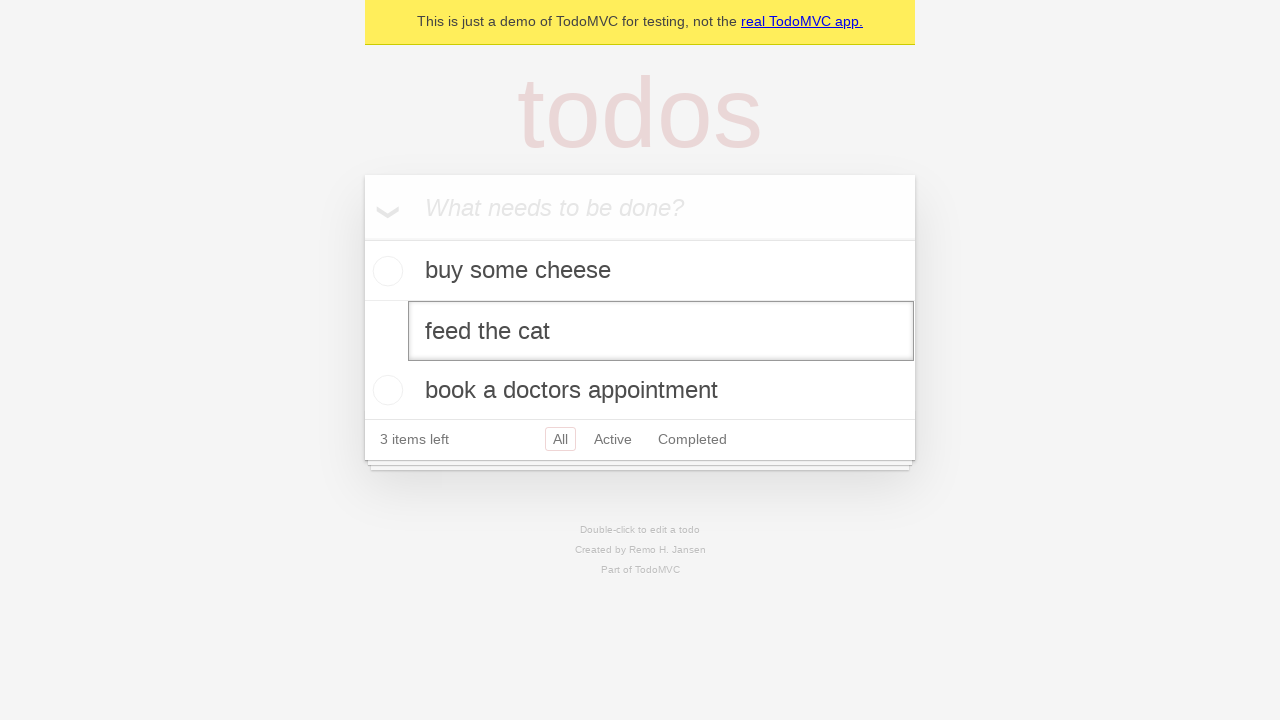

Filled edit field with 'buy some sausages' on internal:testid=[data-testid="todo-item"s] >> nth=1 >> internal:role=textbox[nam
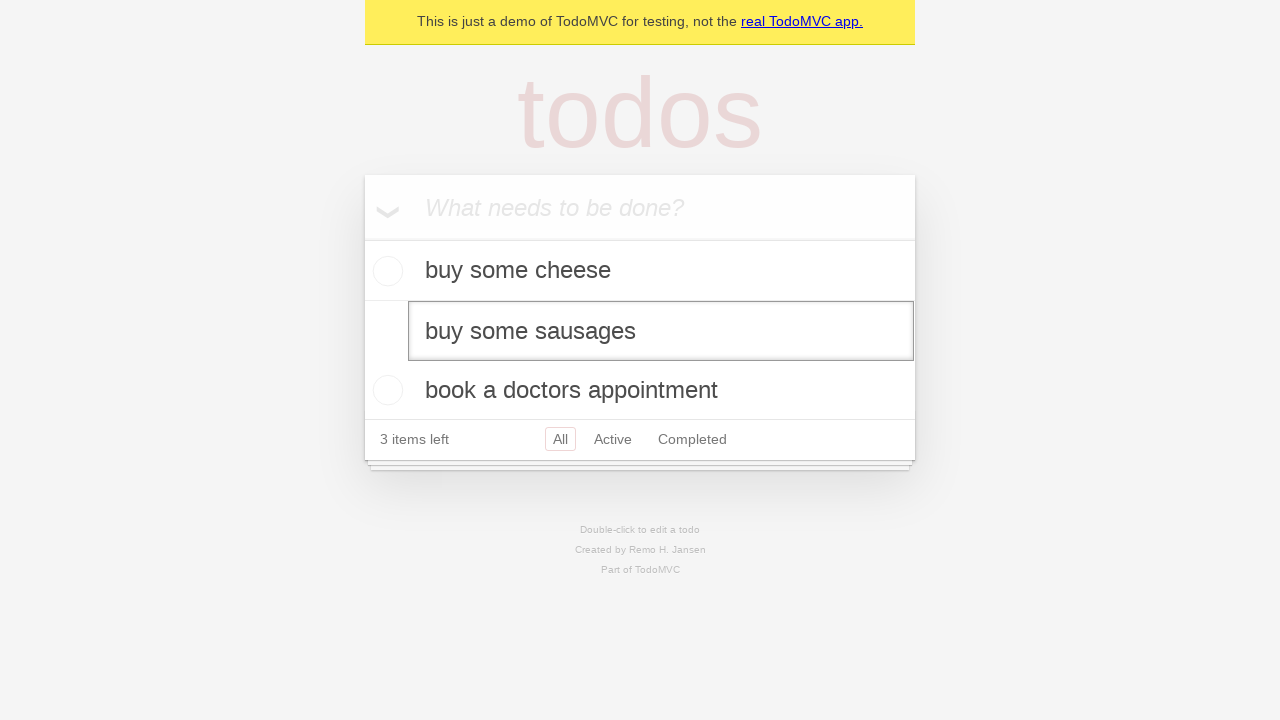

Dispatched blur event to save edit and exit edit mode
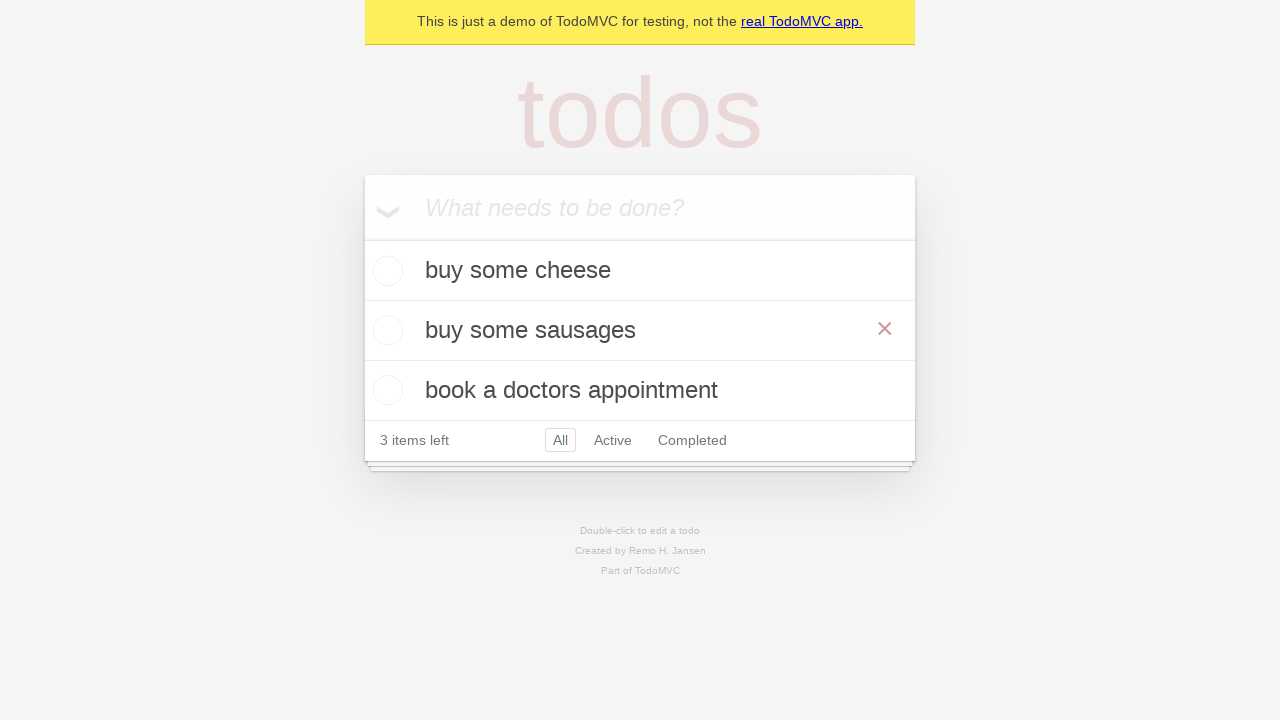

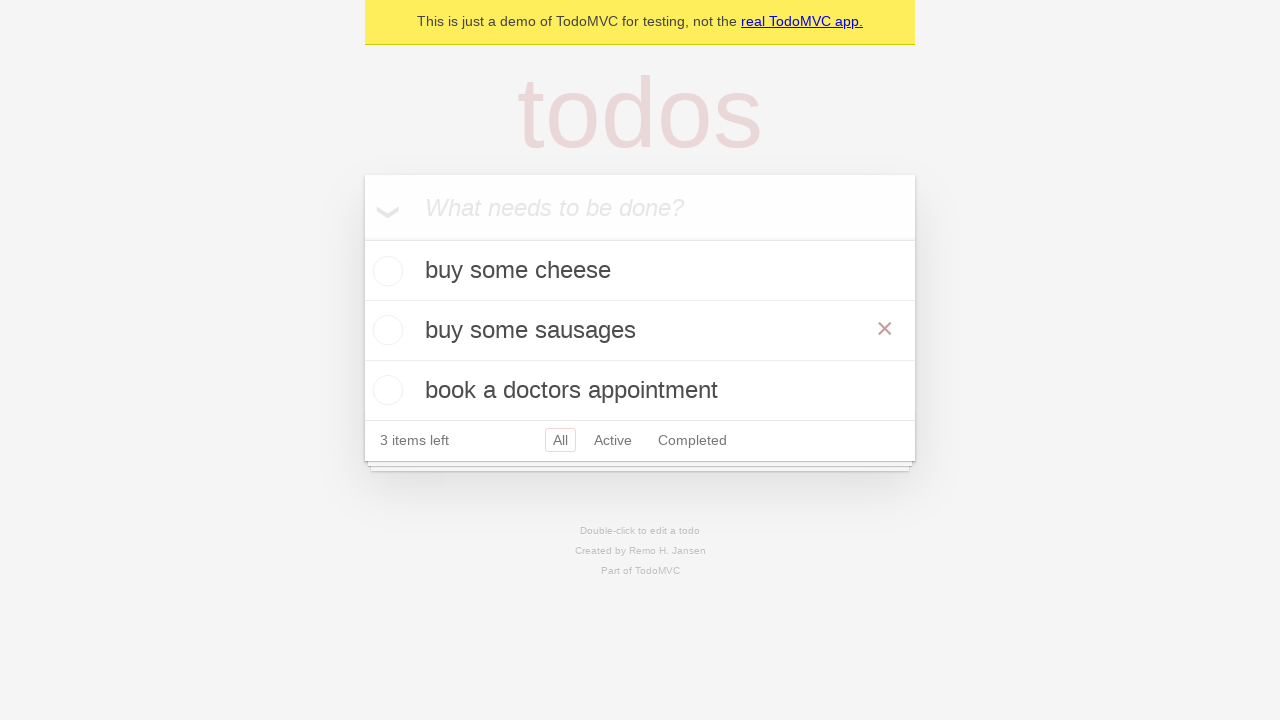